Navigates to Sauce Labs' guinea-pig test page and verifies the page loads by checking the title

Starting URL: https://saucelabs.com/test/guinea-pig

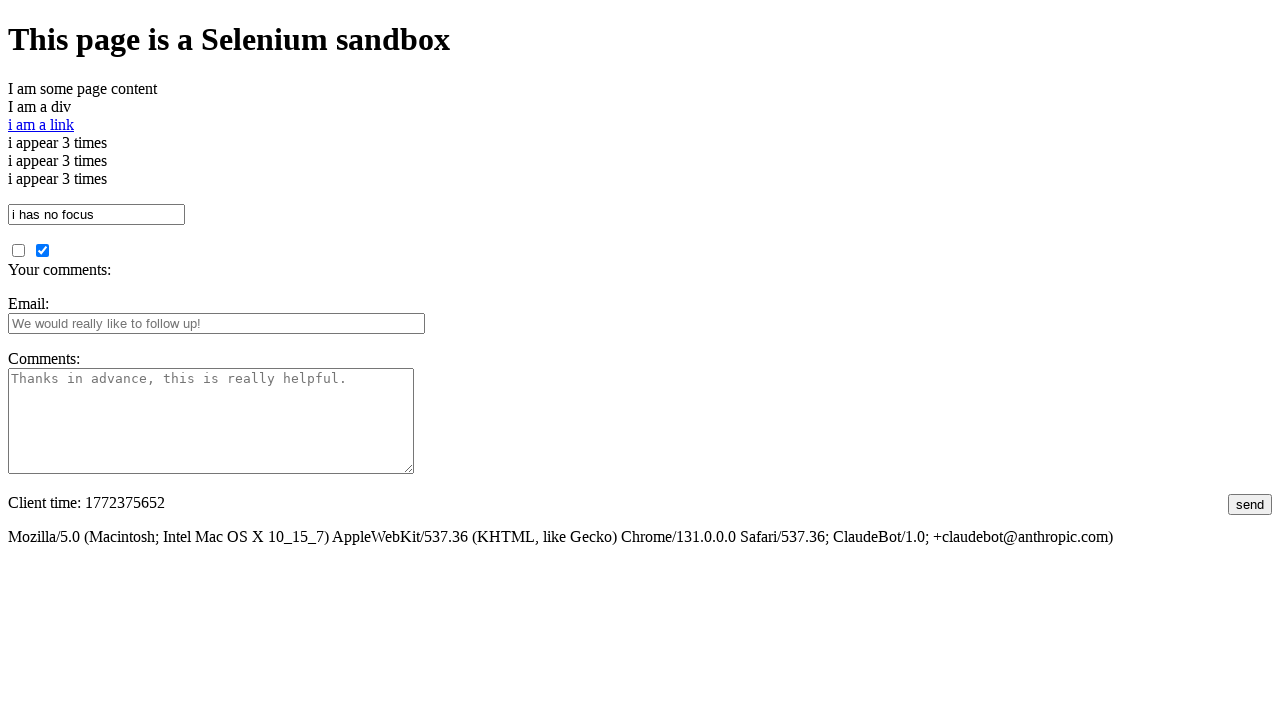

Navigated to Sauce Labs guinea-pig test page
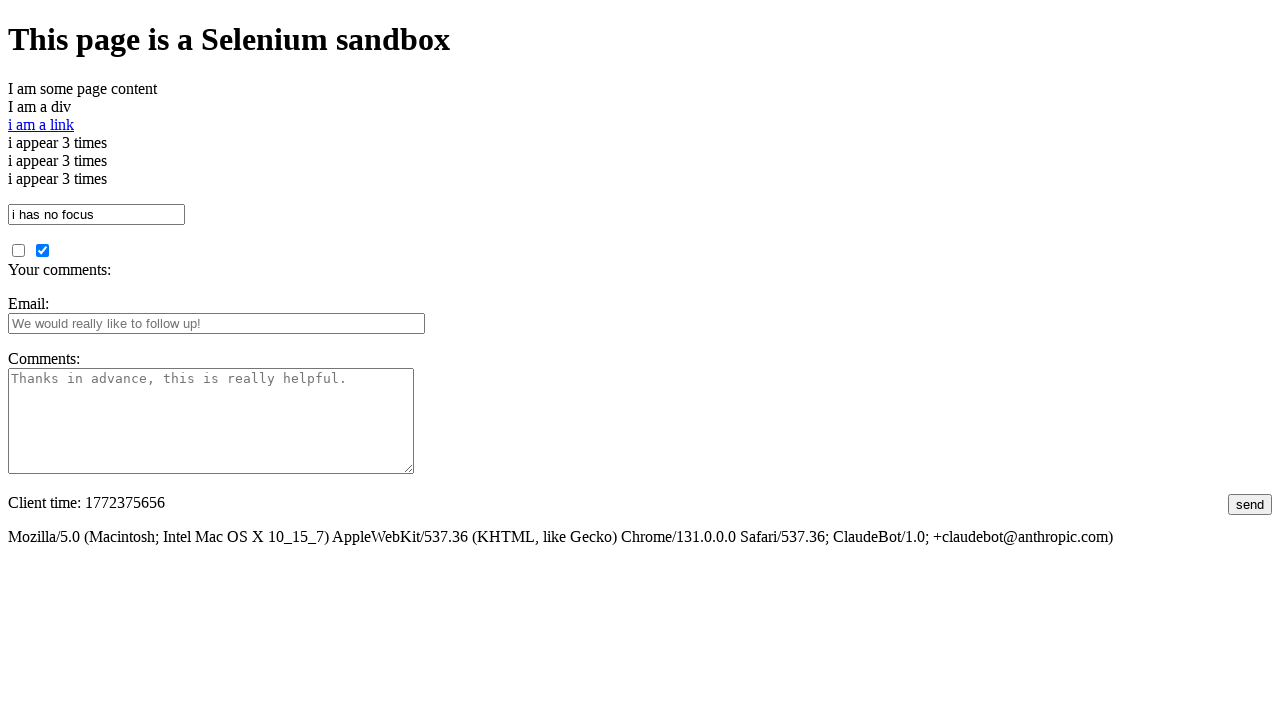

Page fully loaded (domcontentloaded)
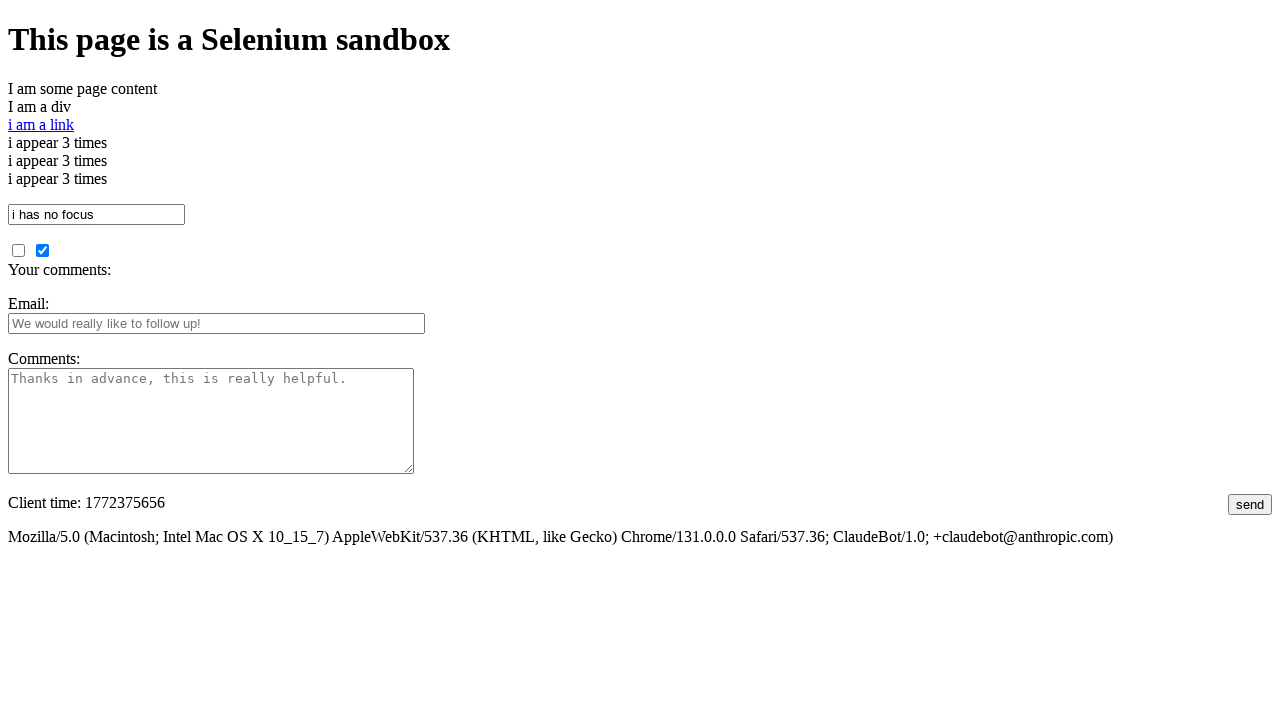

Retrieved page title: I am a page title - Sauce Labs
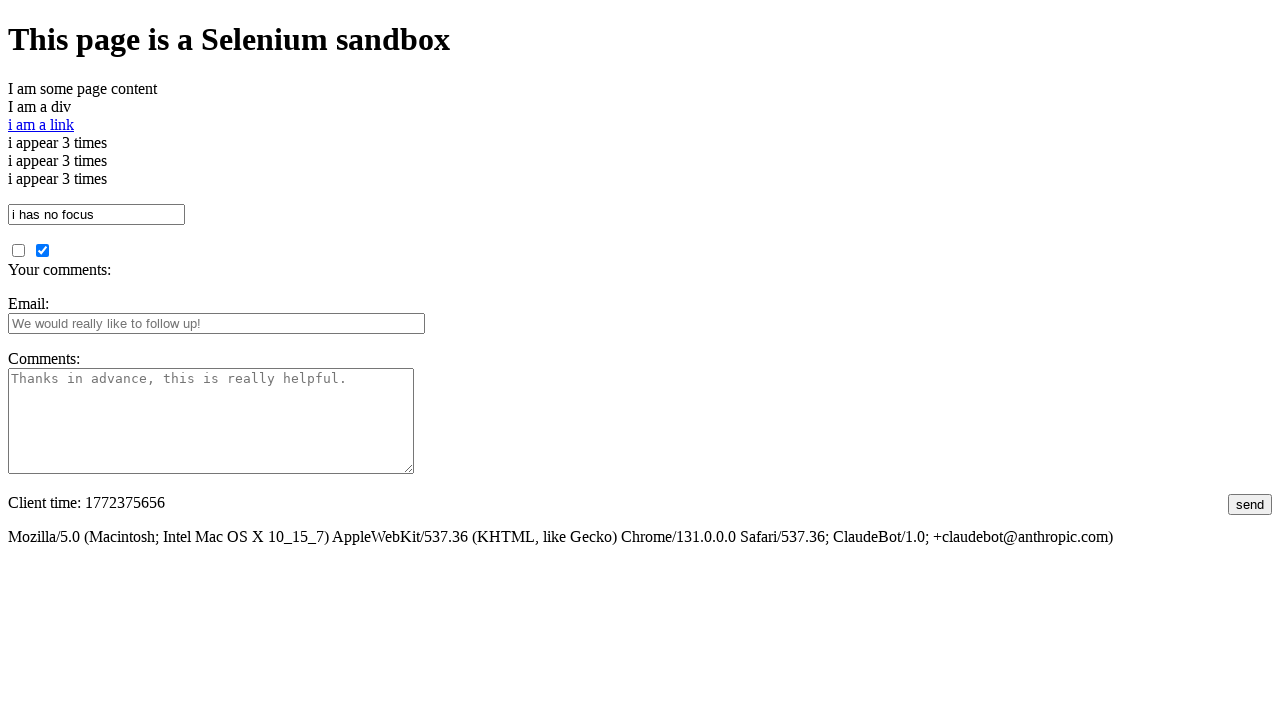

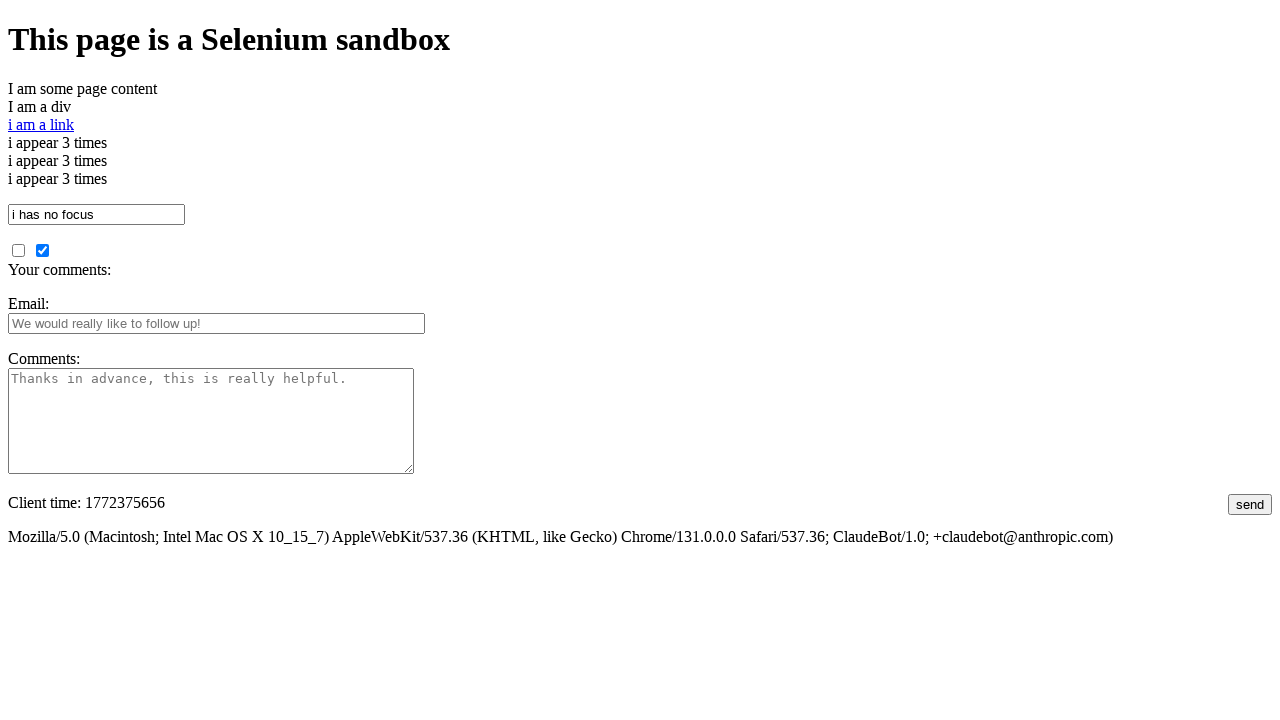